Fills out a student registration practice form including personal information (name, email, gender, mobile), date of birth, subjects, hobbies, picture upload, address, and state/city selection, then submits the form.

Starting URL: https://demoqa.com/automation-practice-form

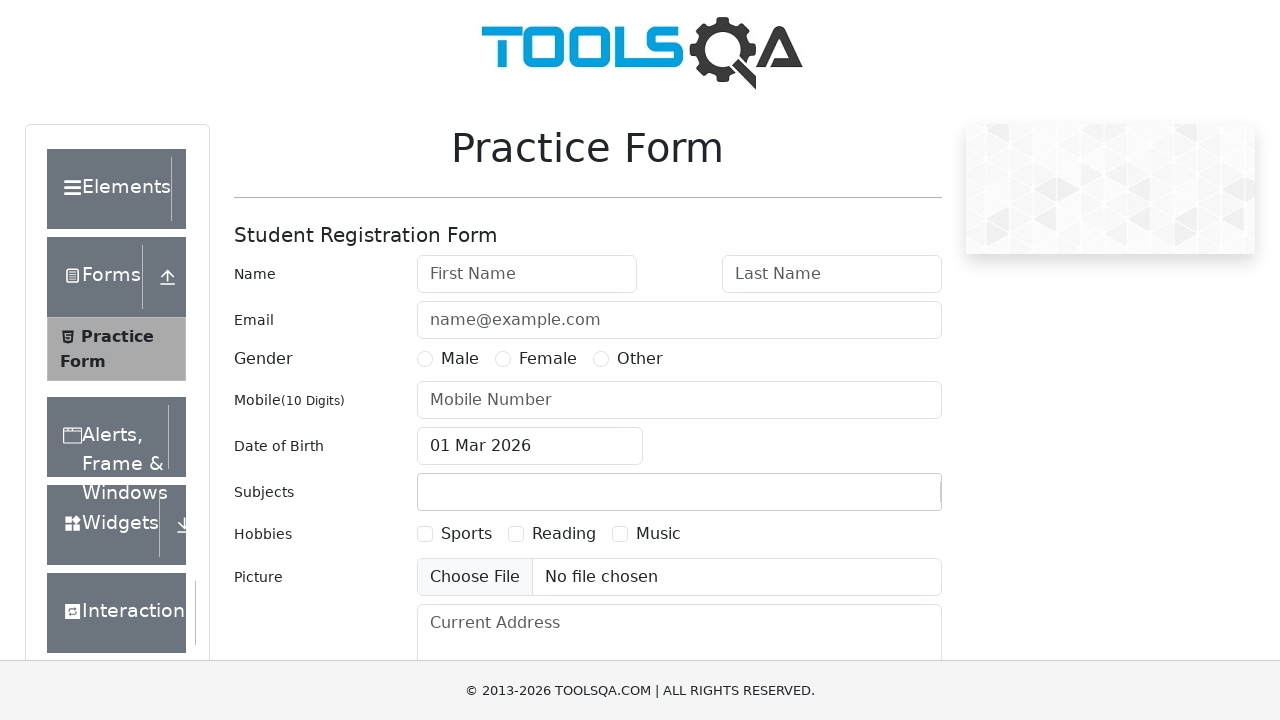

Filled first name with 'Michael' on #firstName
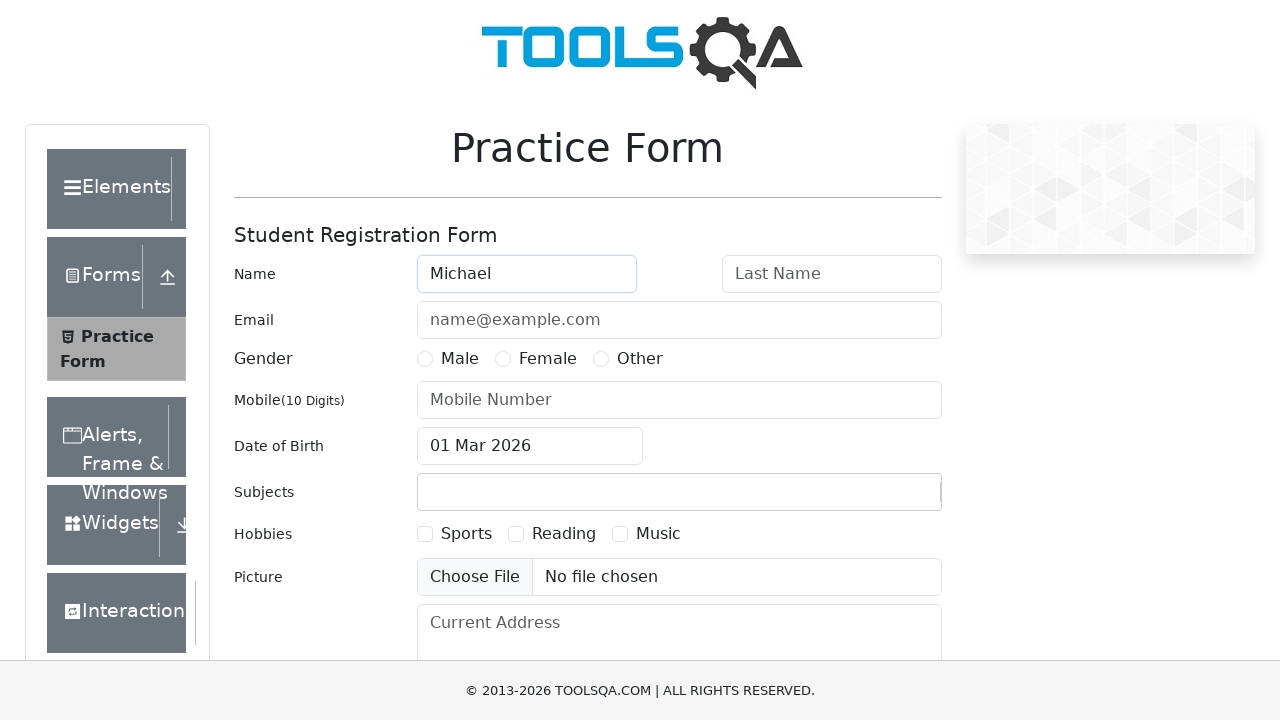

Filled last name with 'Johnson' on #lastName
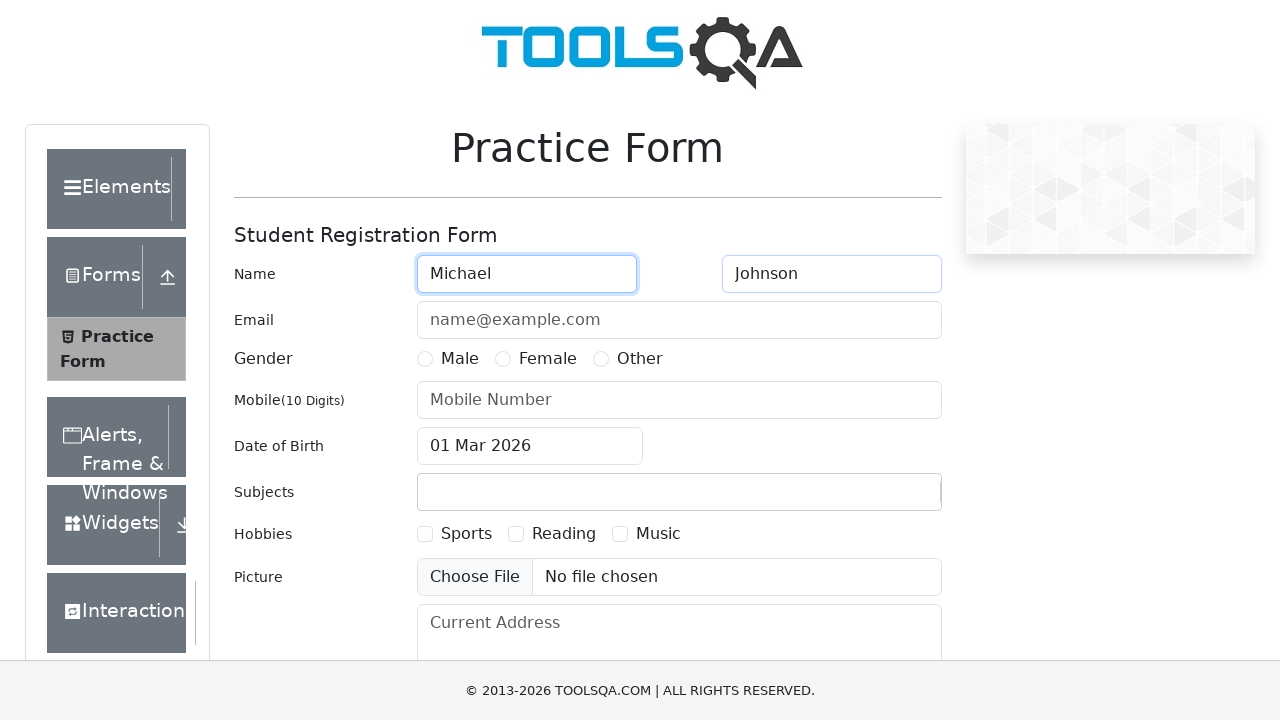

Filled email with 'michael.johnson@example.com' on #userEmail
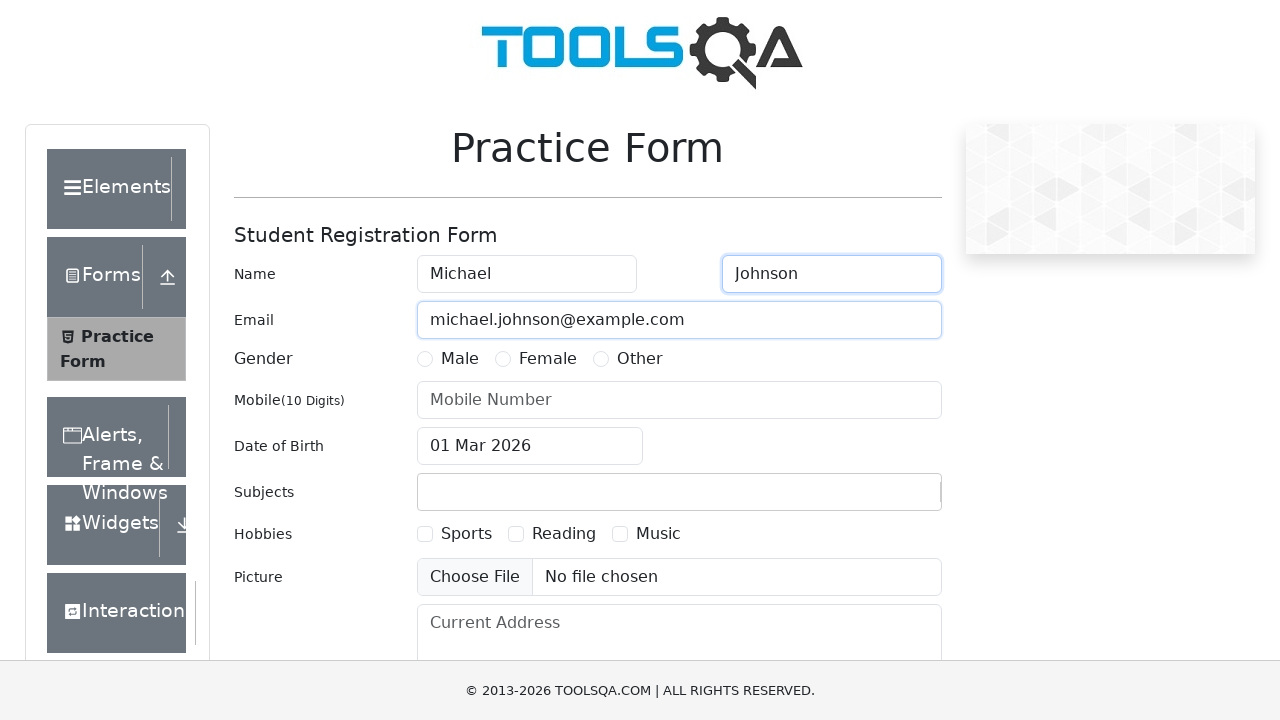

Selected Male gender radio button at (460, 359) on label[for='gender-radio-1']
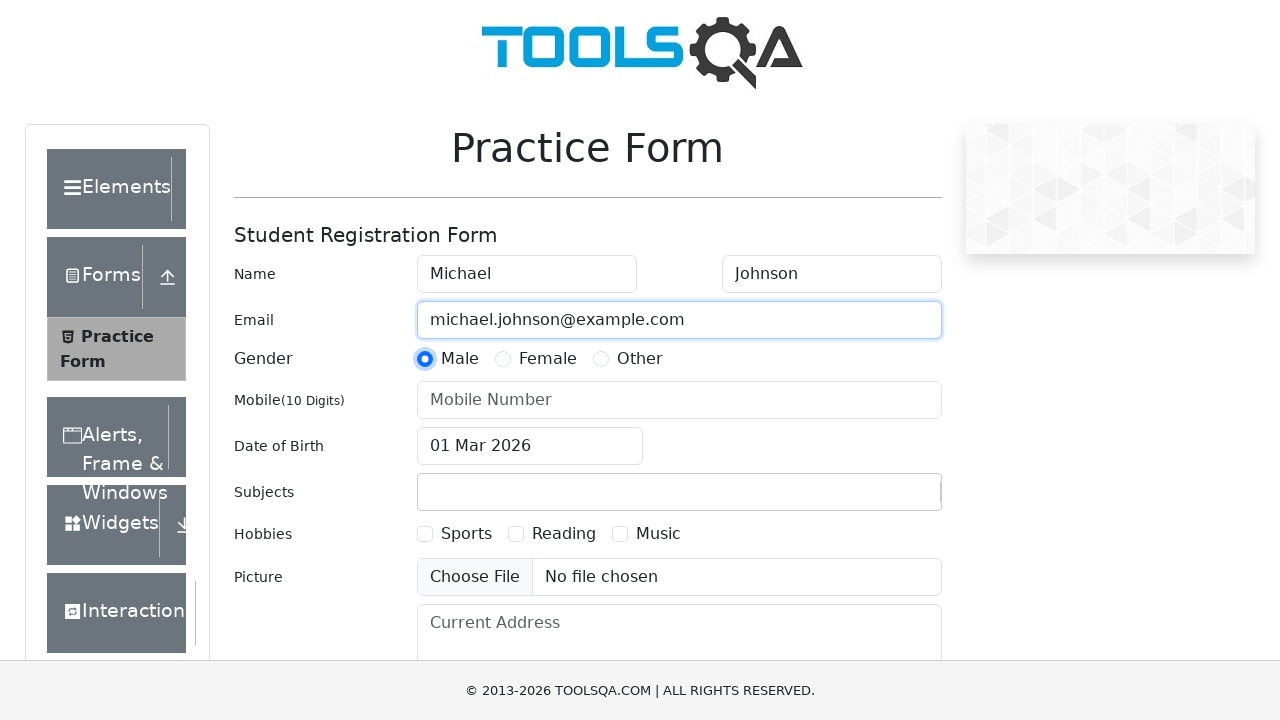

Filled mobile number with '5551234567' on #userNumber
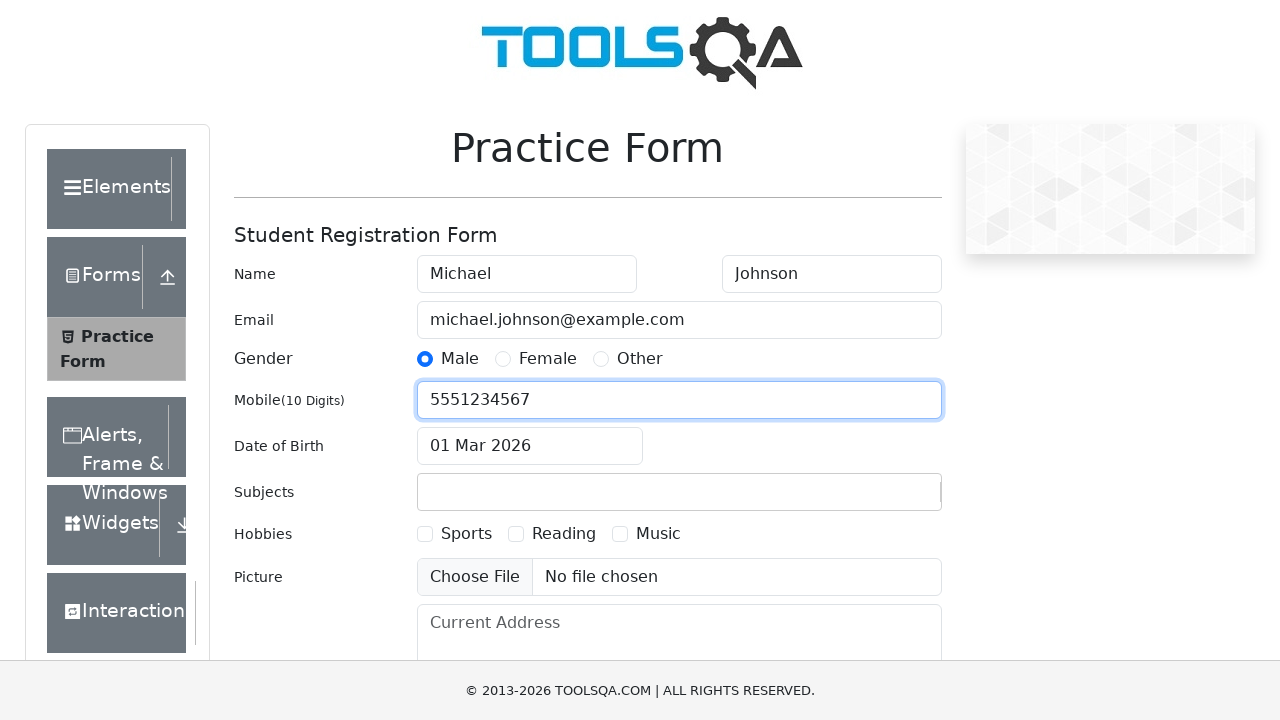

Opened date of birth calendar picker at (530, 446) on #dateOfBirthInput
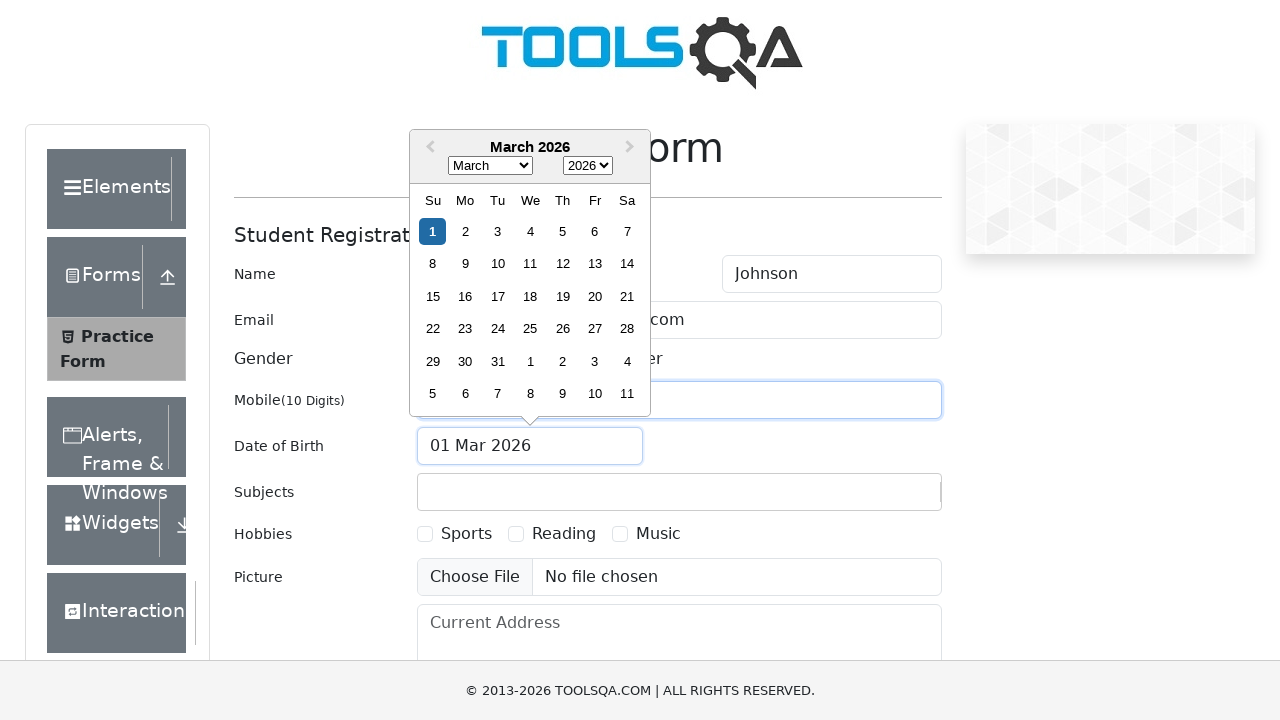

Selected June (month 5) from date picker on .react-datepicker__month-select
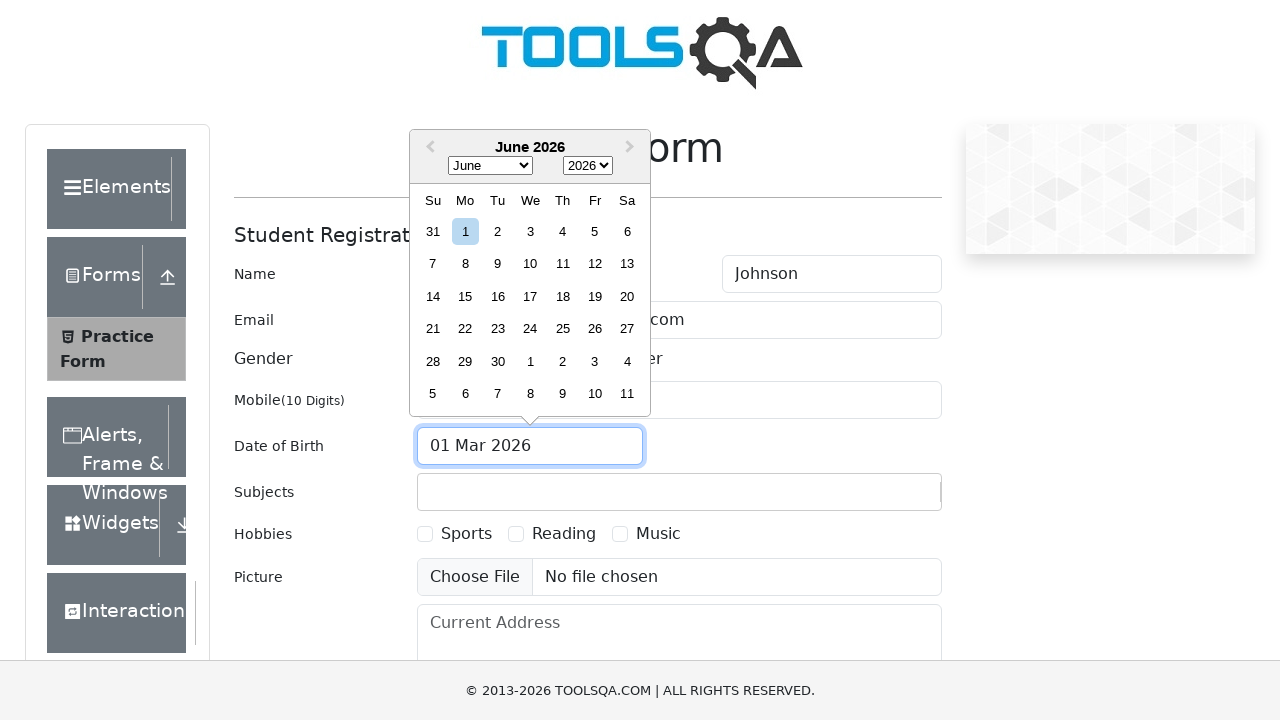

Selected 1995 as birth year on .react-datepicker__year-select
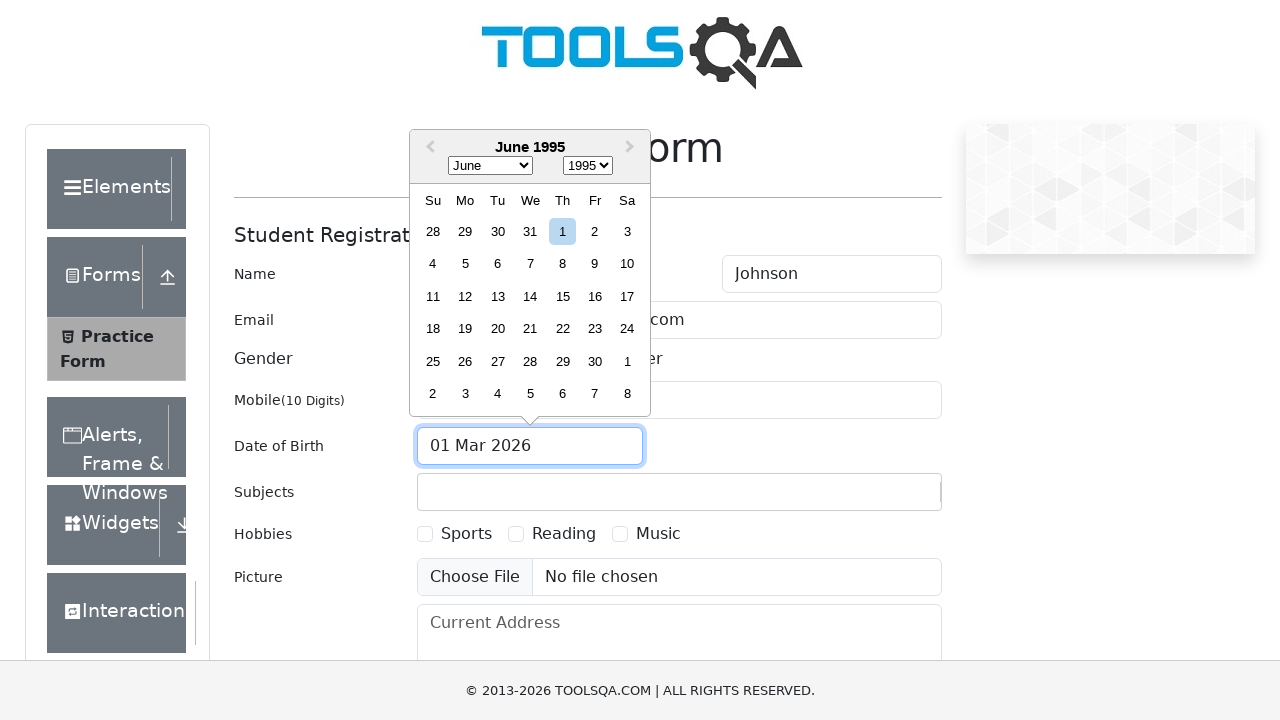

Selected day 15 from calendar at (562, 296) on .react-datepicker__day--015:not(.react-datepicker__day--outside-month)
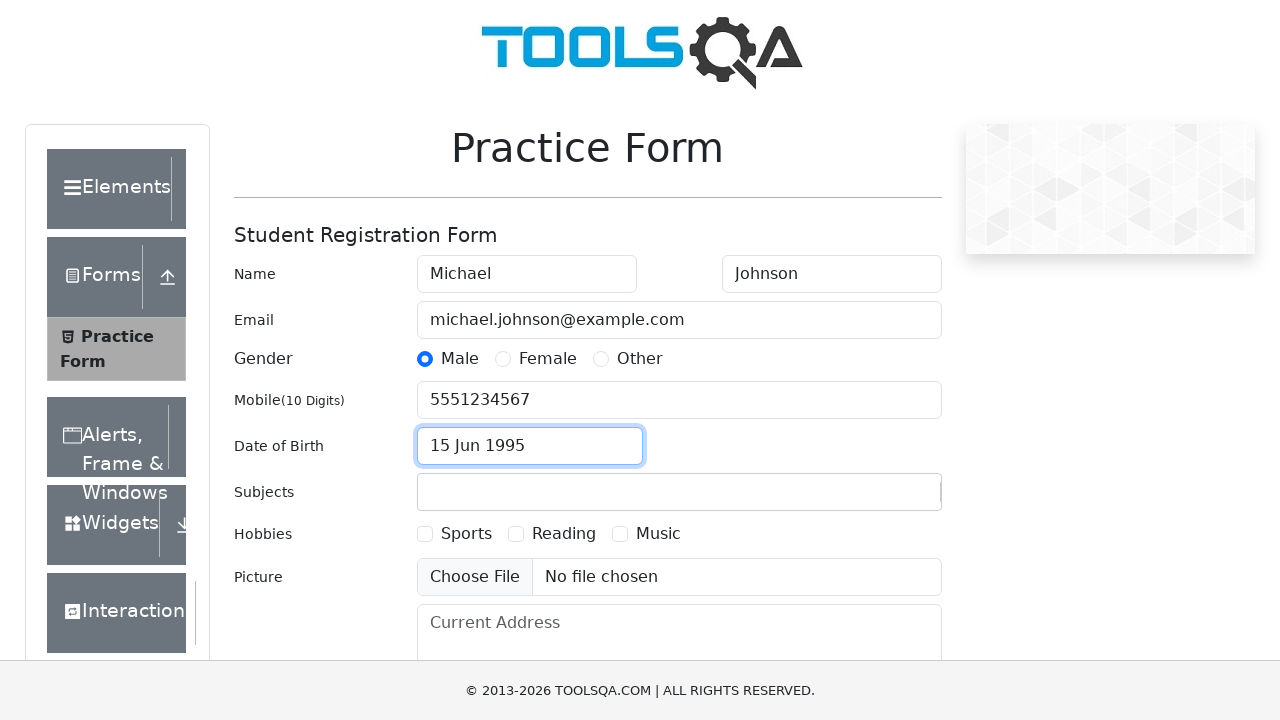

Typed 'Maths' in subjects field on #subjectsInput
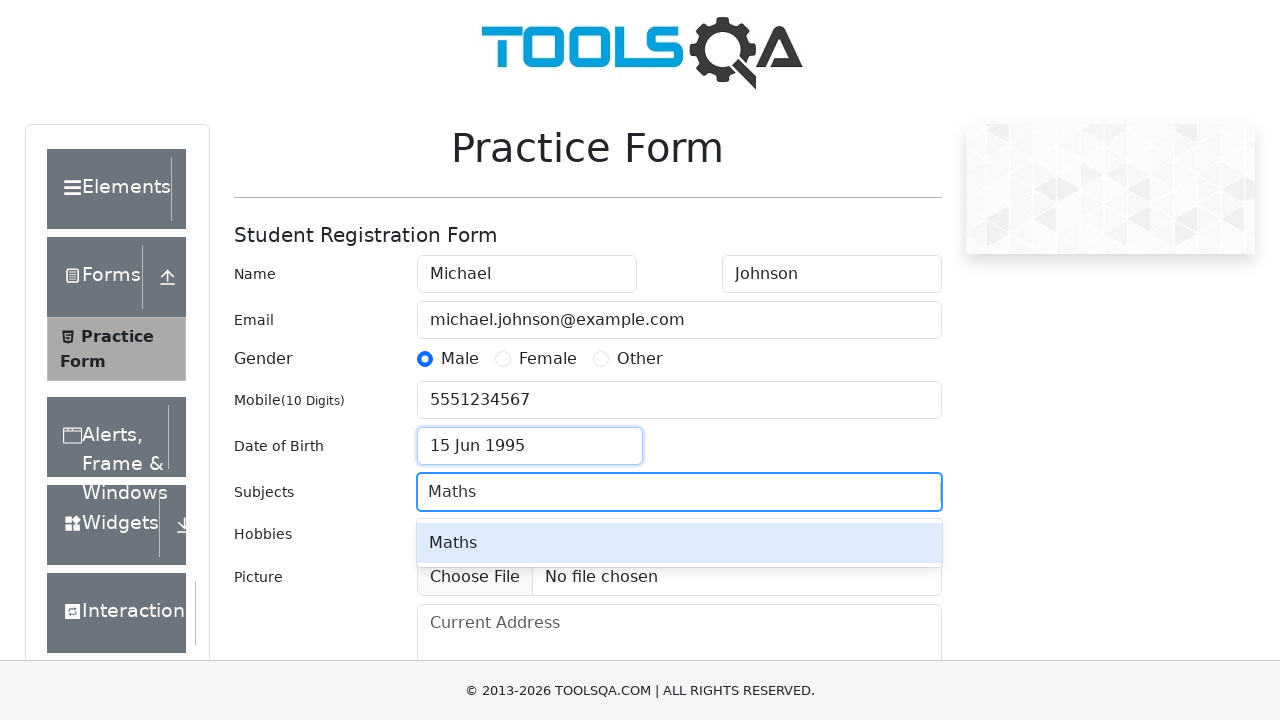

Pressed Enter to confirm subject selection
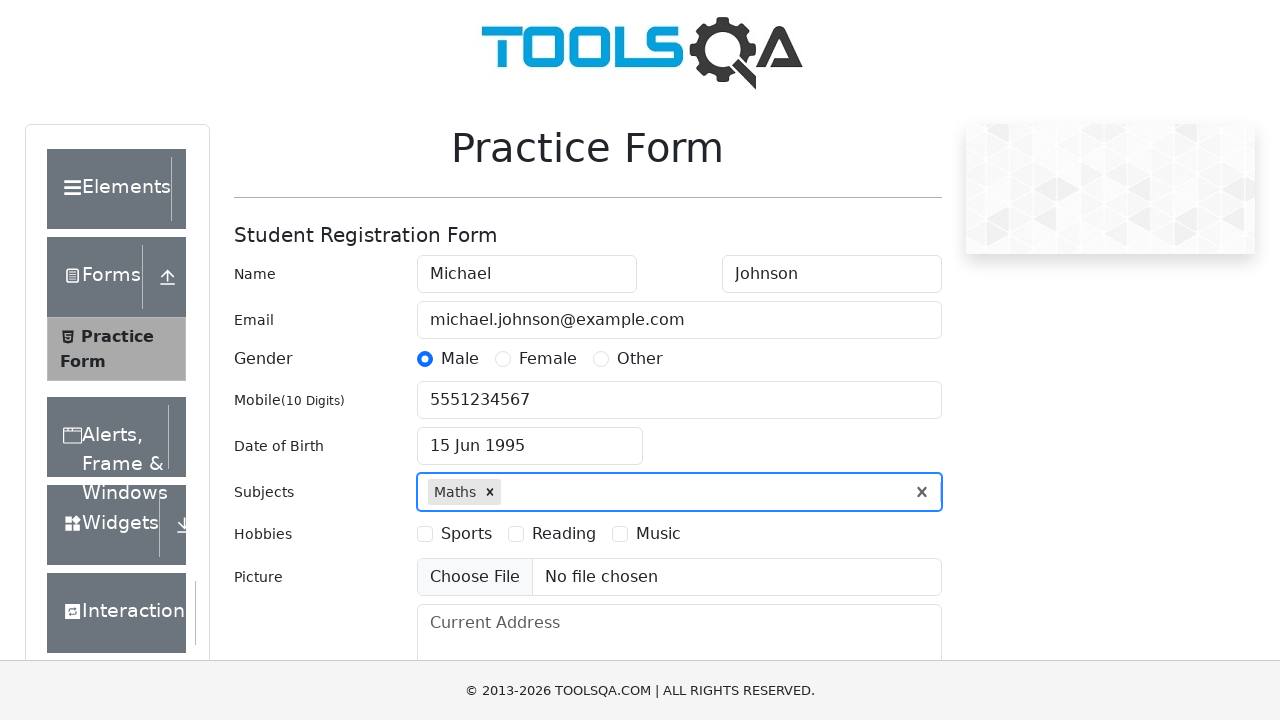

Selected Sports hobby checkbox at (466, 534) on label[for='hobbies-checkbox-1']
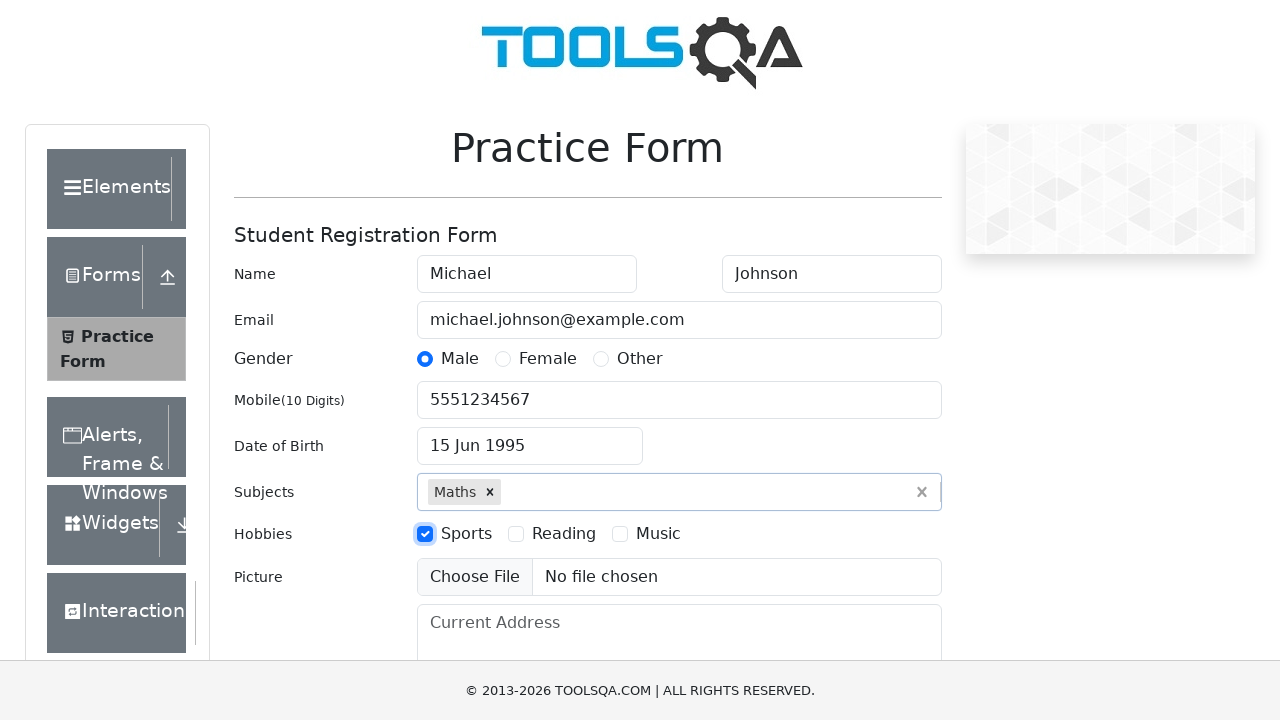

Filled current address with '123 Test Street, Apt 4B, New York' on #currentAddress
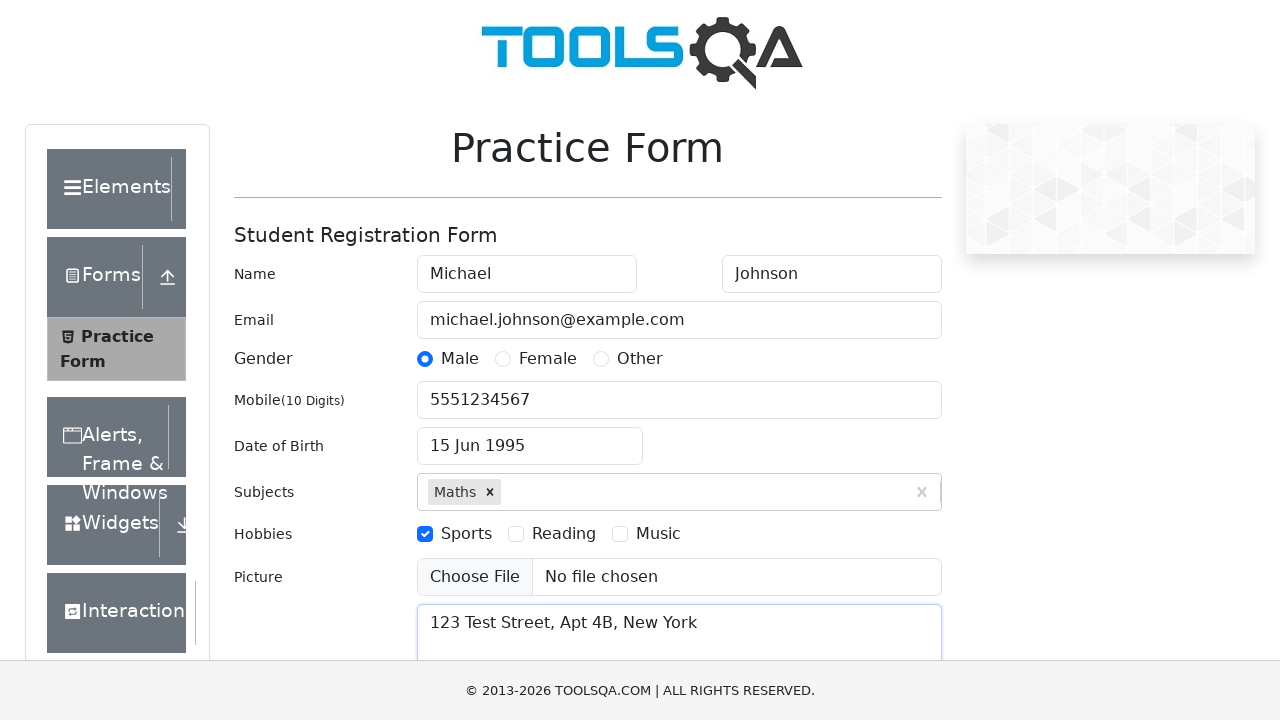

Scrolled to state dropdown element
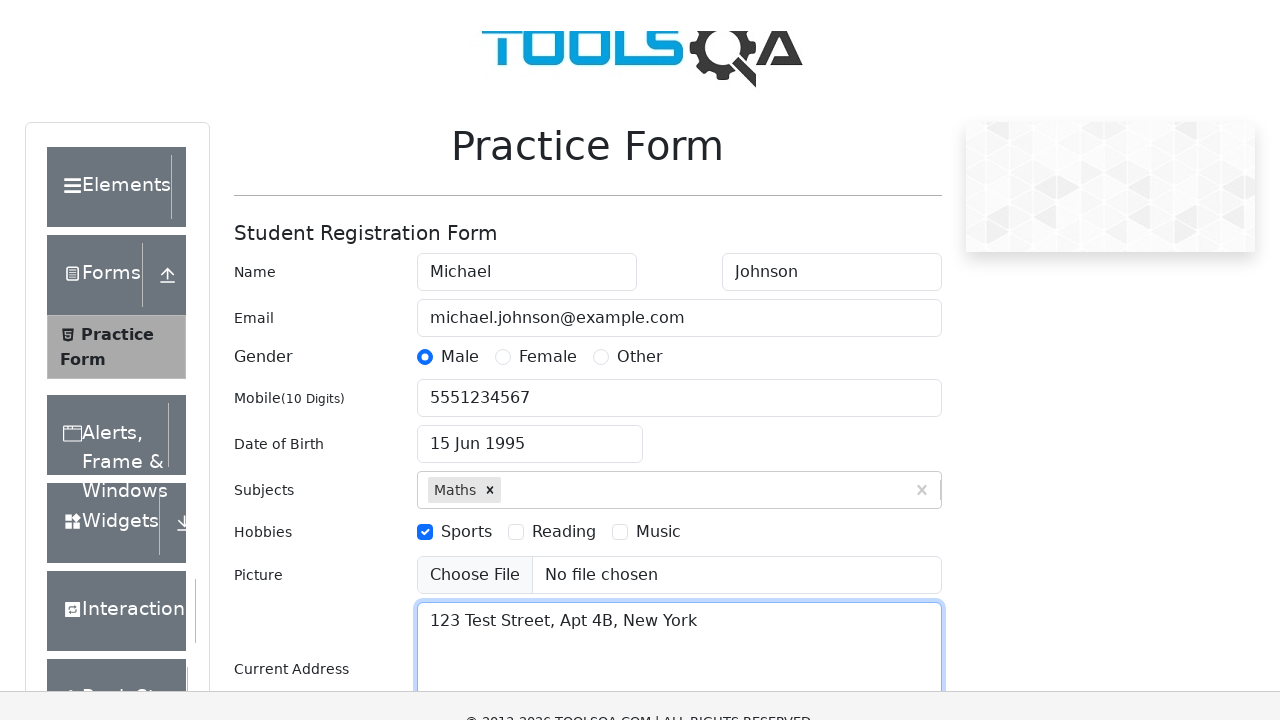

Clicked state dropdown to open at (527, 437) on #state
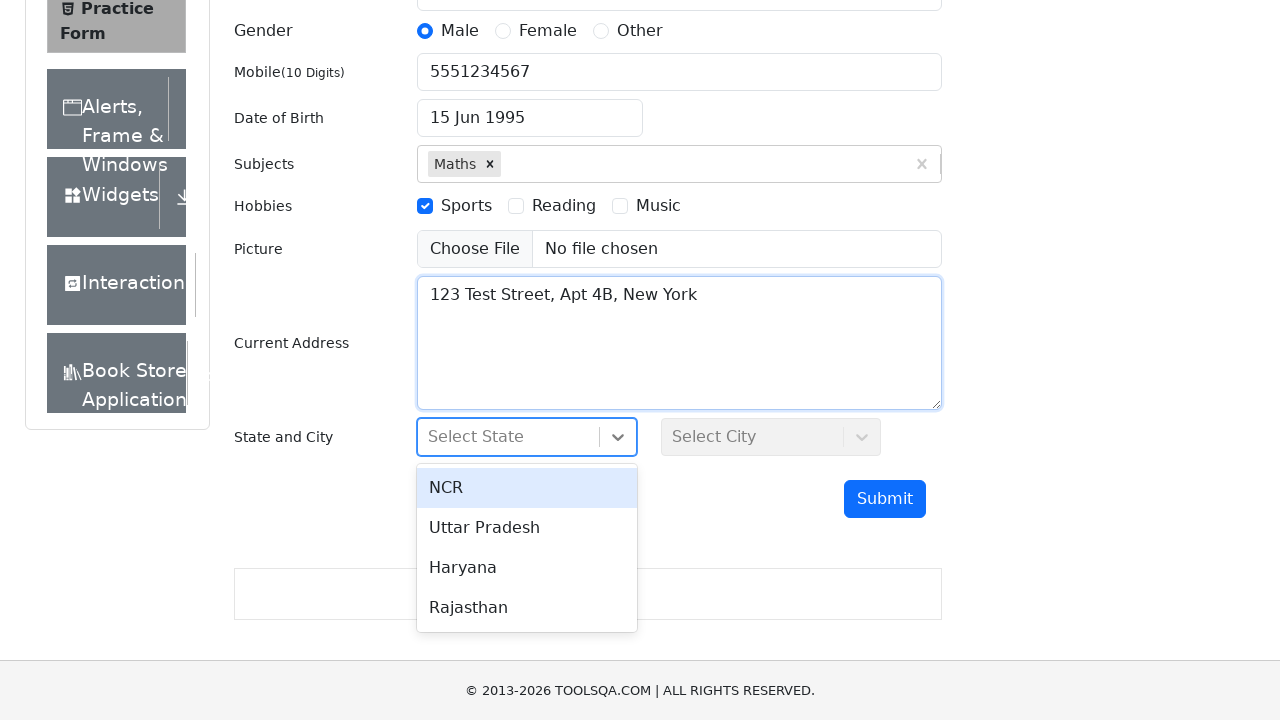

Selected NCR from state dropdown at (527, 528) on #react-select-3-option-1
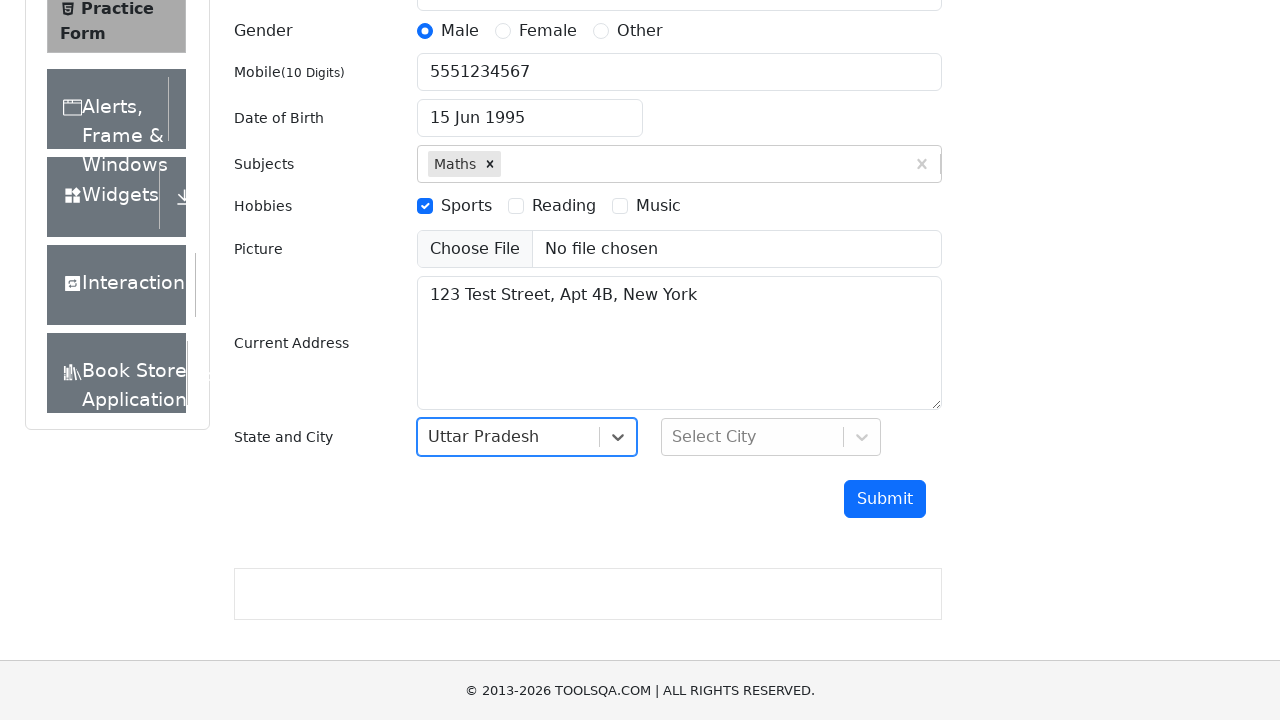

Clicked city dropdown to open at (771, 437) on #city
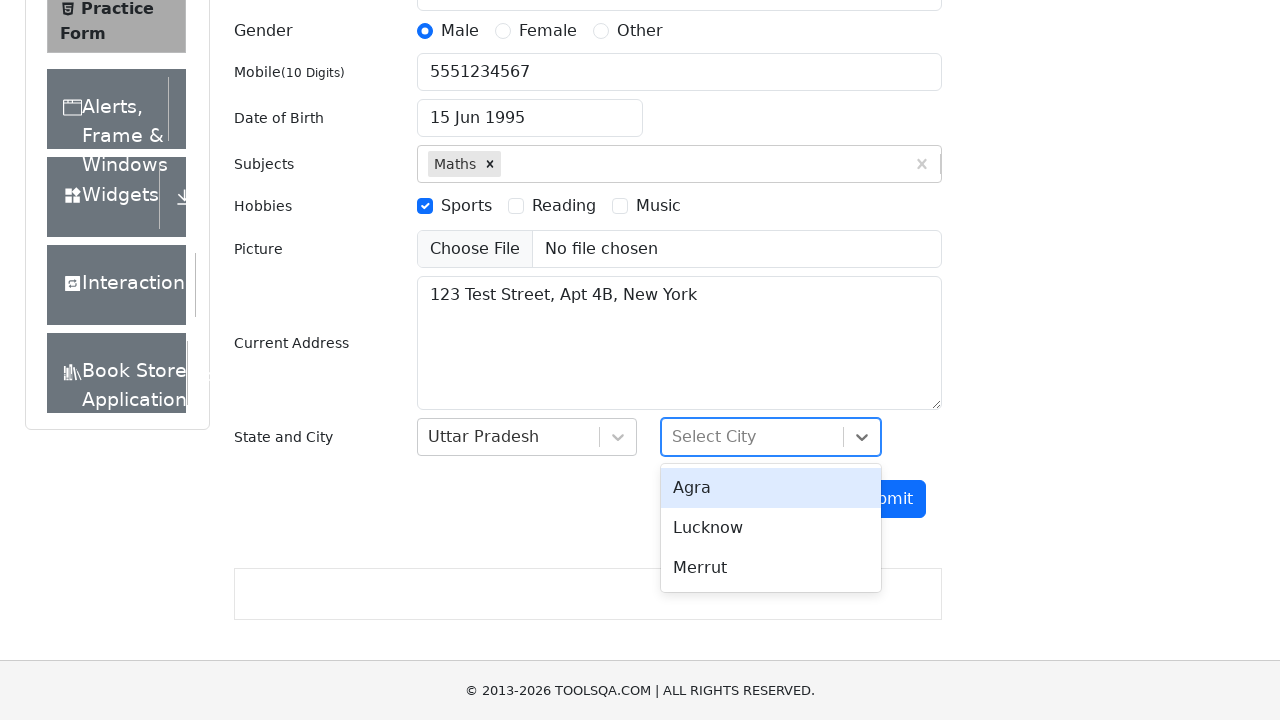

Selected Delhi from city dropdown at (771, 488) on #react-select-4-option-0
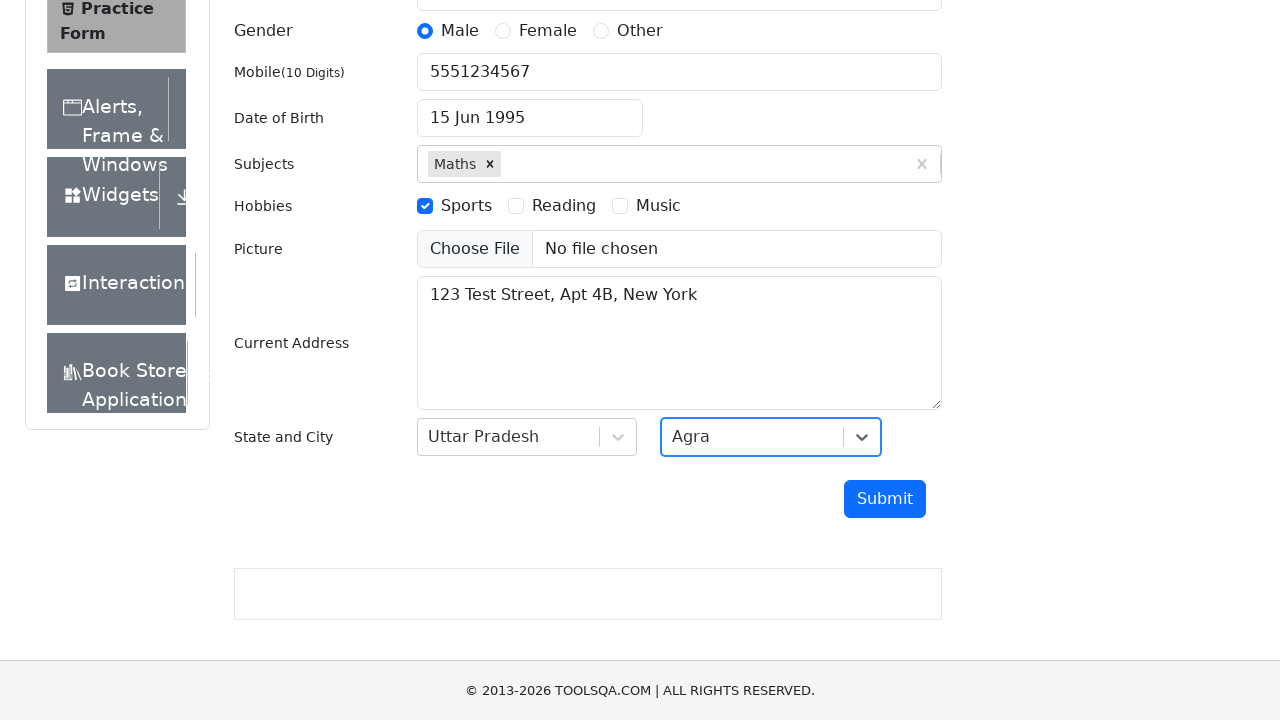

Clicked submit button to submit the form at (885, 499) on #submit
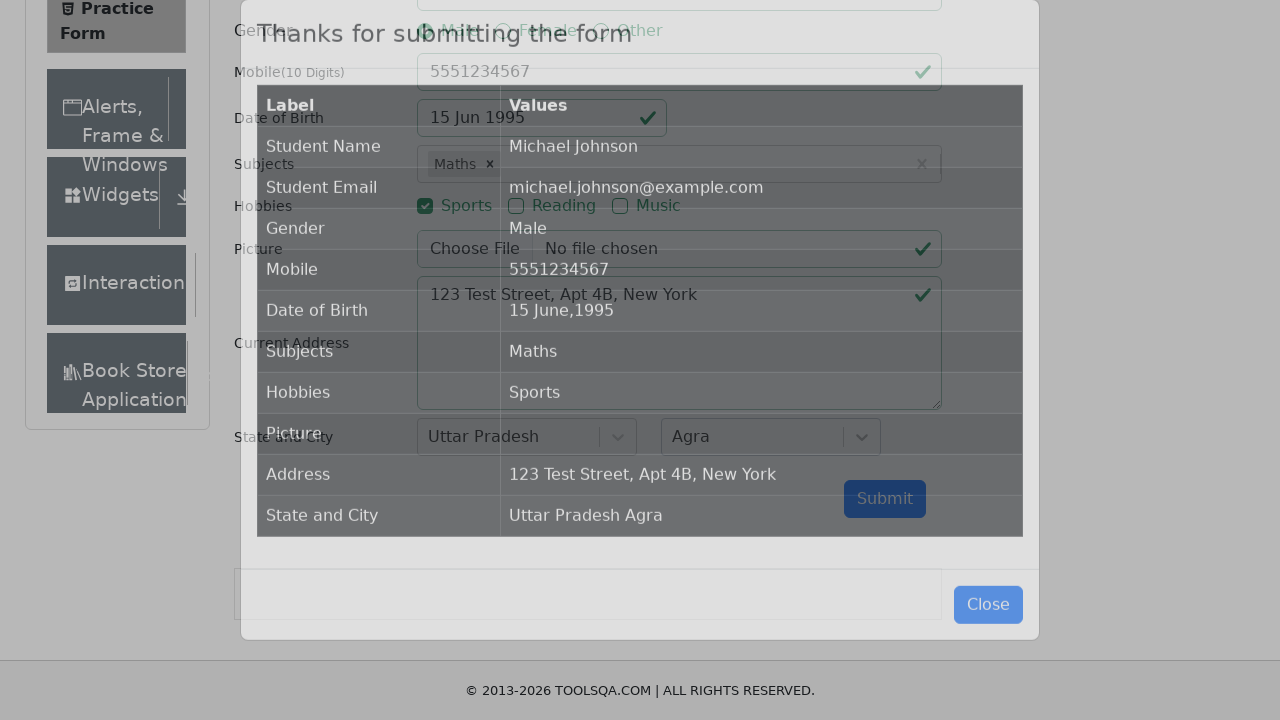

Waited for confirmation modal to appear
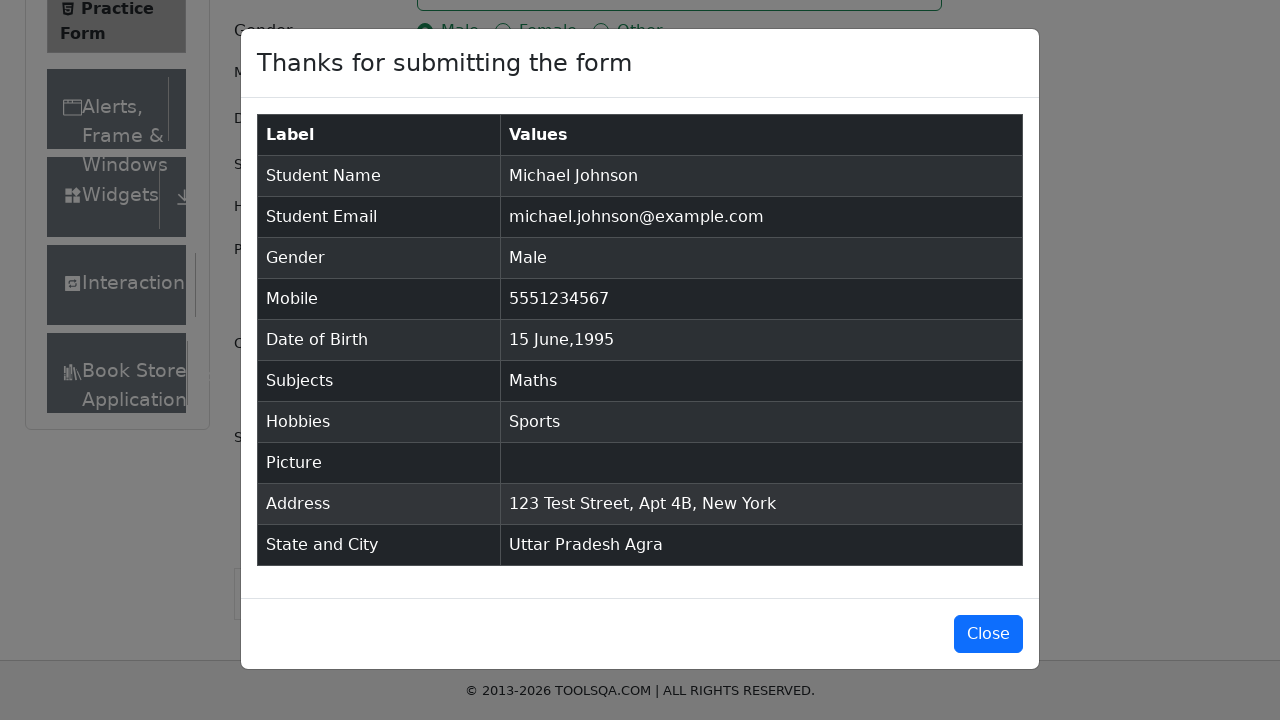

Closed the confirmation modal at (988, 634) on #closeLargeModal
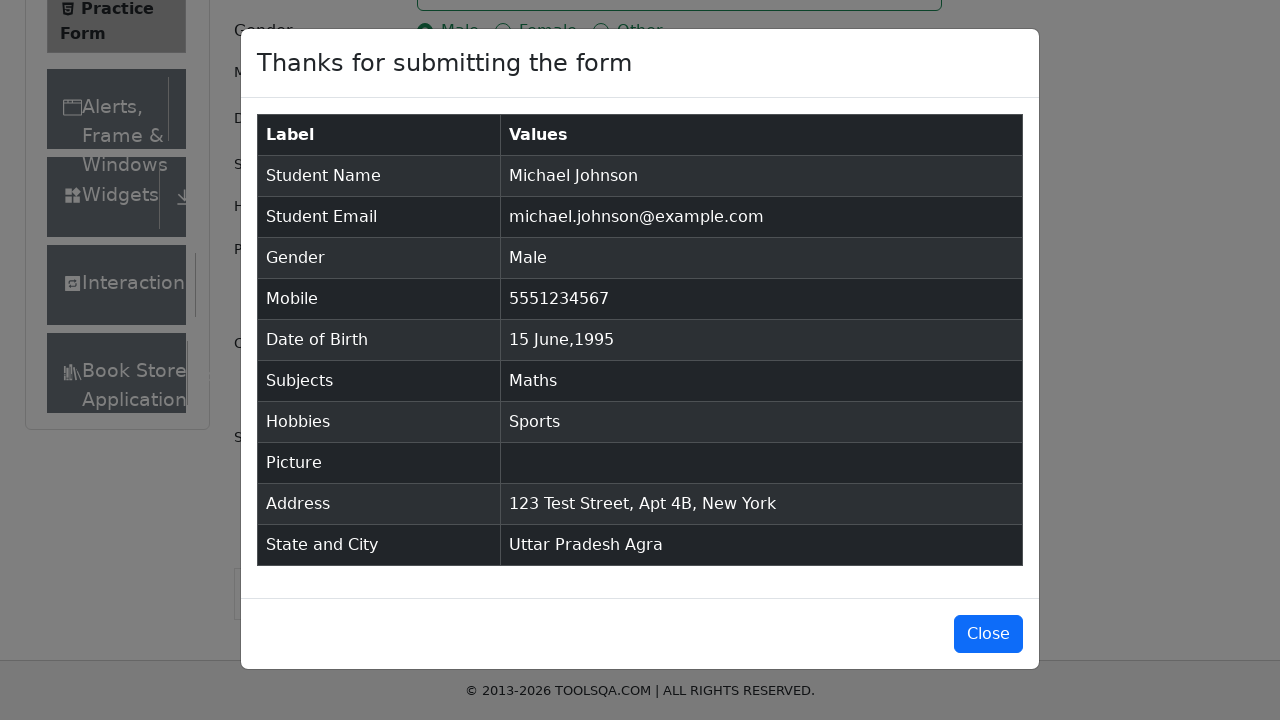

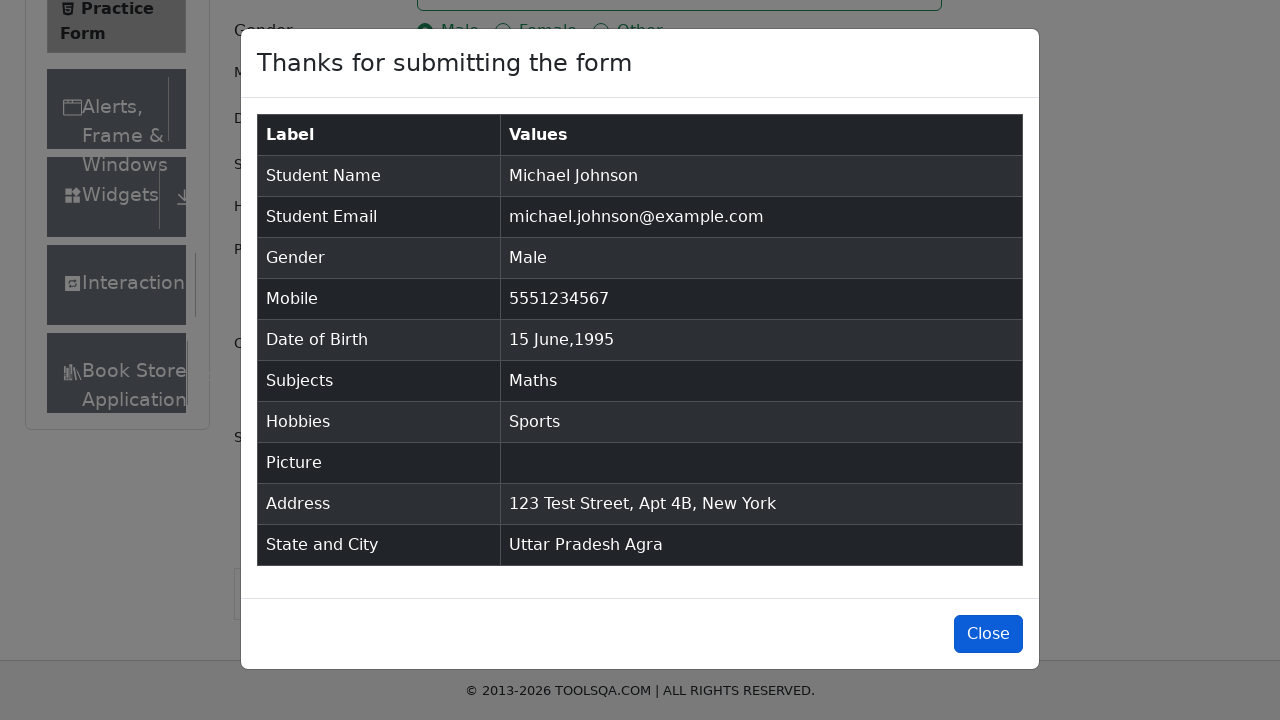